Tests locating an element by class name and retrieving the text content of a form label

Starting URL: https://demoqa.com/automation-practice-form

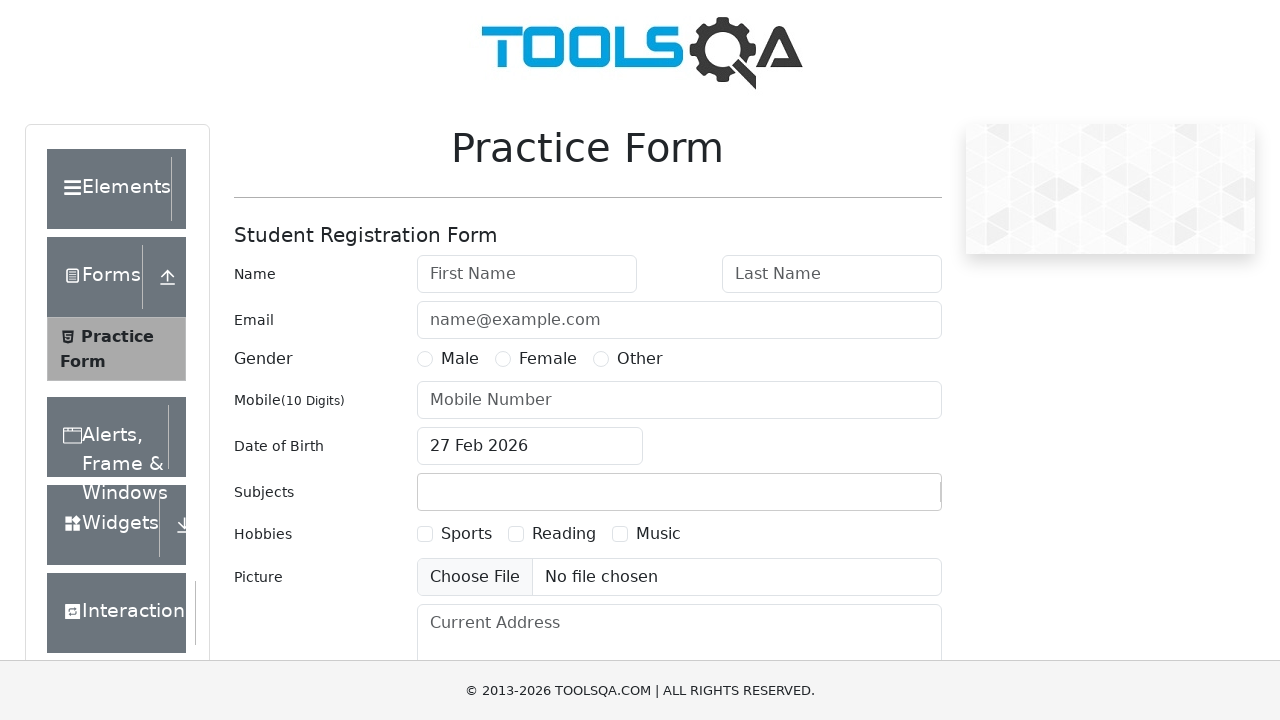

Waited for form label element with class 'form-label' to be available
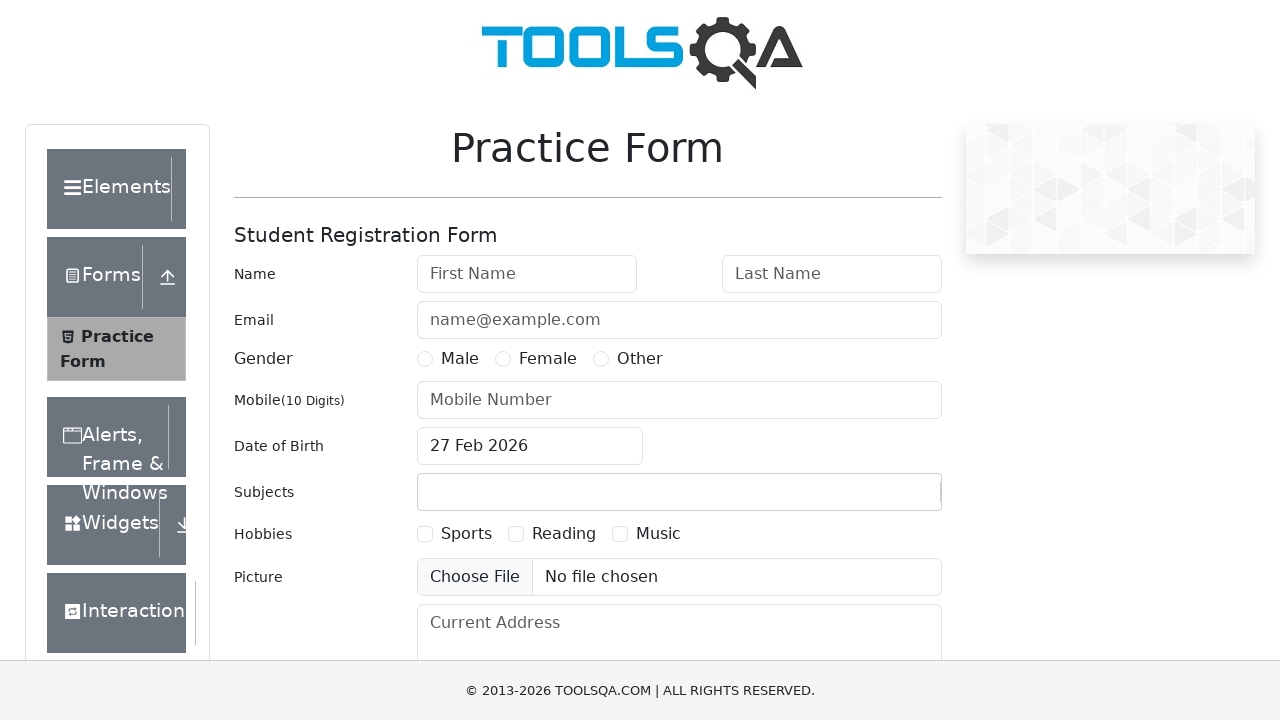

Retrieved text content from first form label element
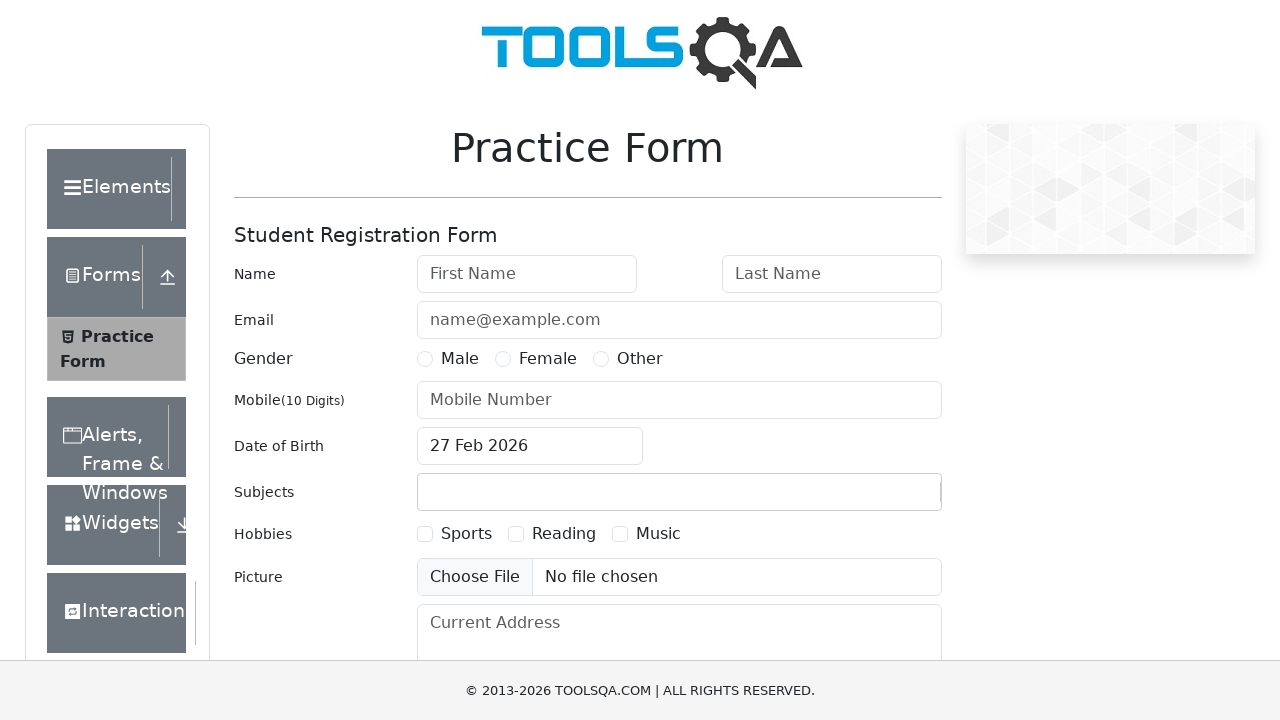

Printed the form label text content
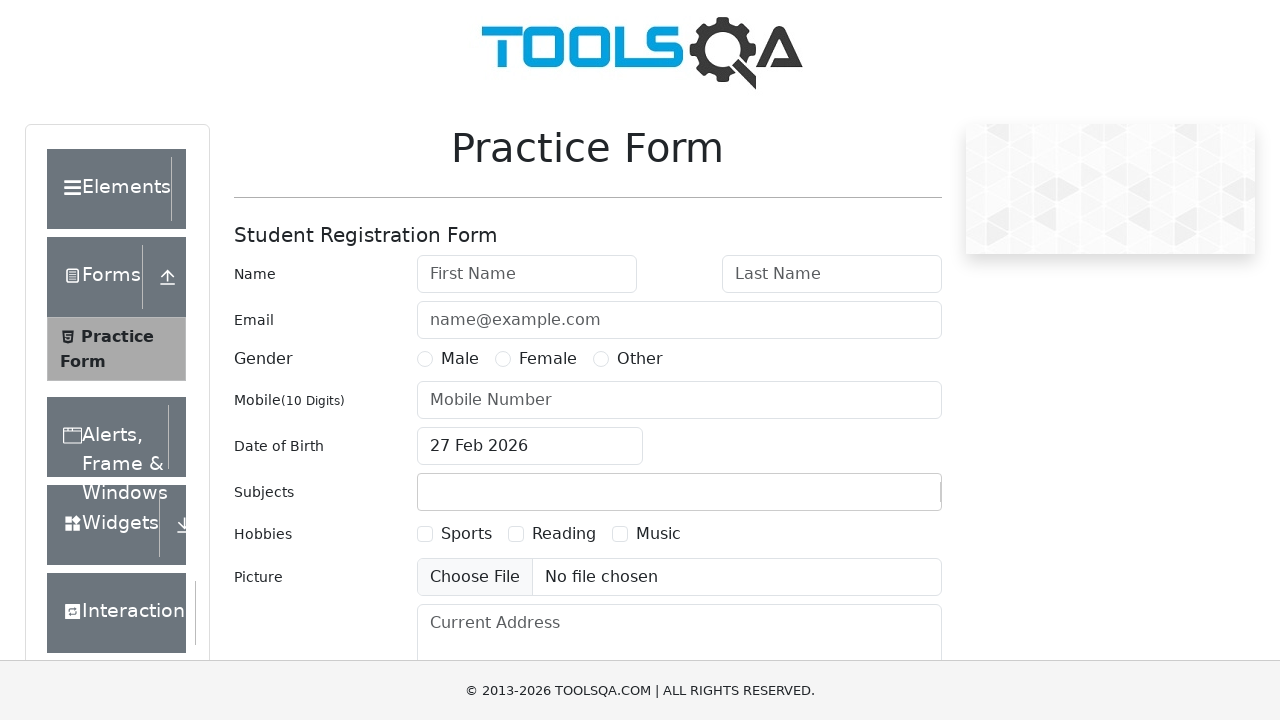

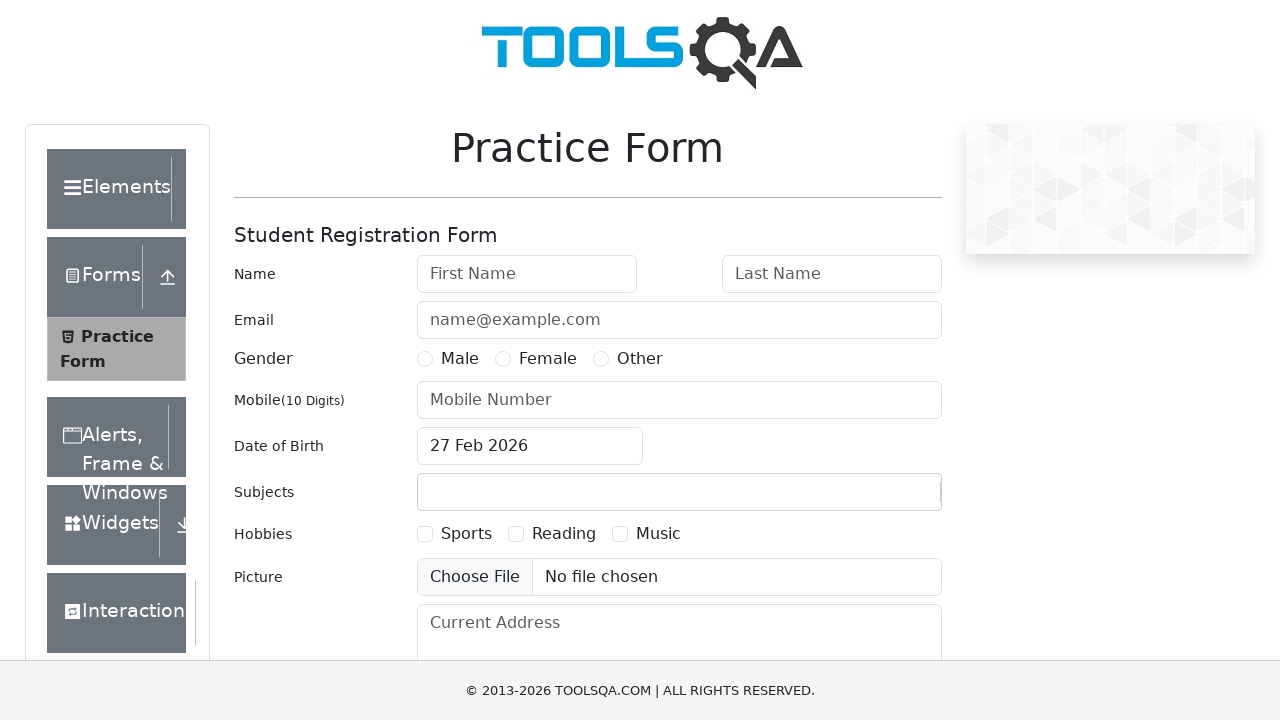